Tests keyboard actions by clicking on a keyboard actions link and filling a form with name, email, and phone number using TAB key navigation between fields

Starting URL: https://web-locators-static-site-qa.vercel.app

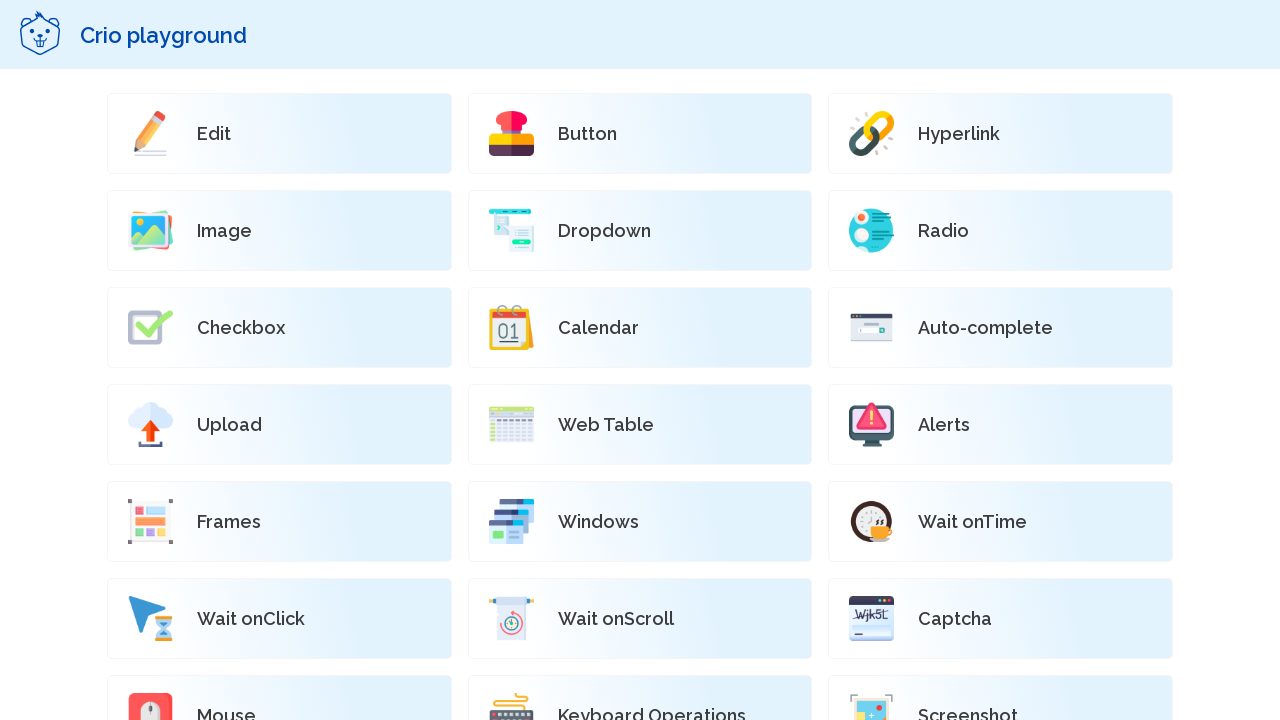

Clicked on keyboard actions link at (652, 710) on xpath=//*[@id="root"]/div[2]/div/div[2]/div/div[20]/a/div/p
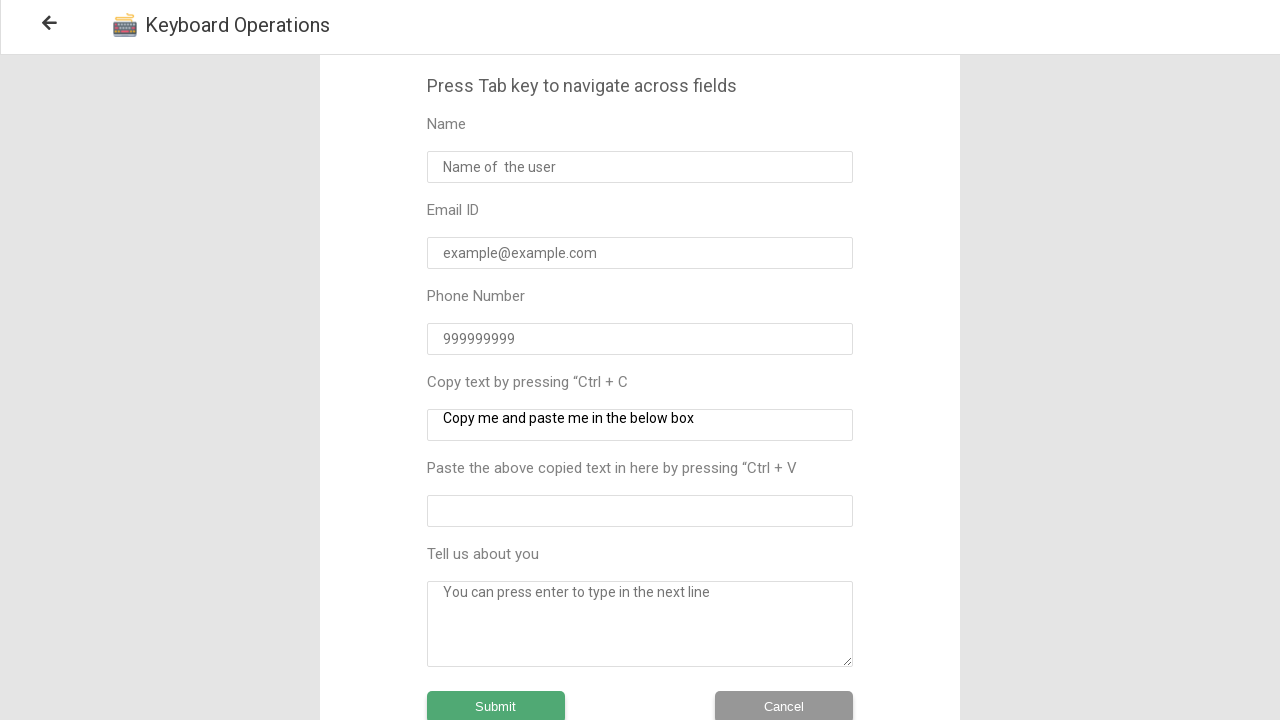

Filled name field with 'johndoe456' on xpath=//*[@id="root"]/div/div[2]/div[2]/div/div/div[2]/input[1]
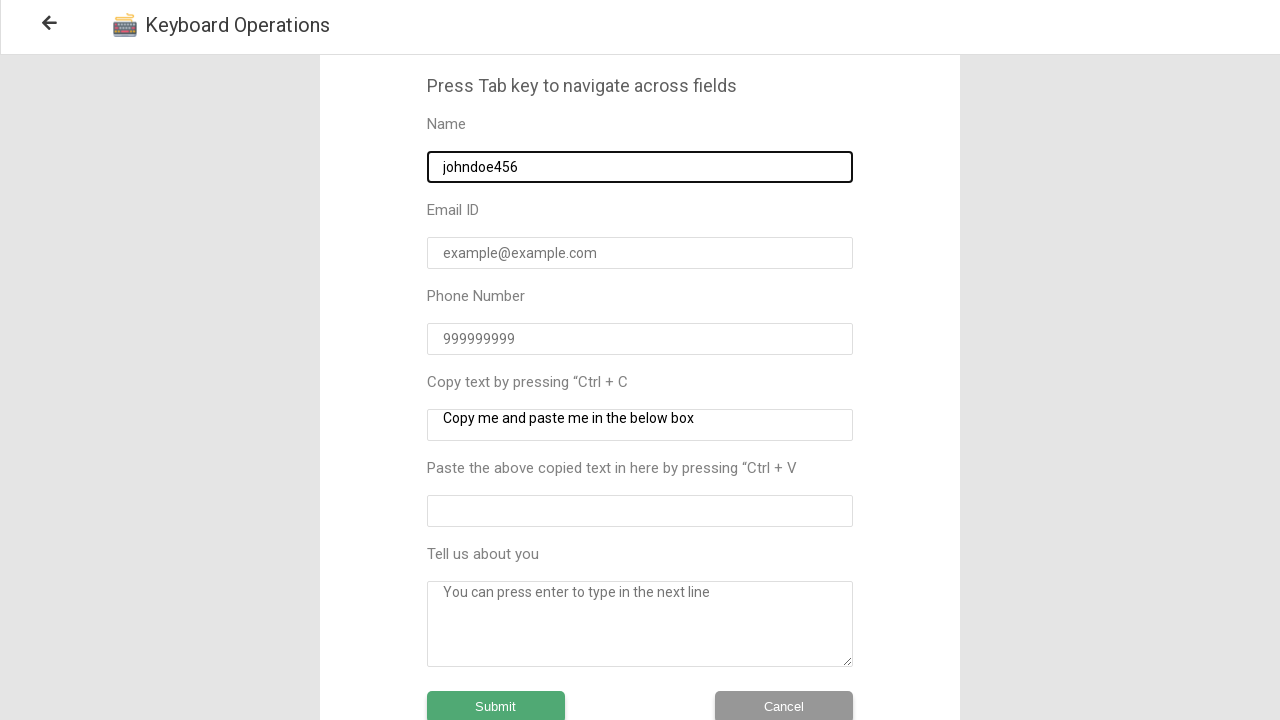

Pressed TAB key to navigate to next field
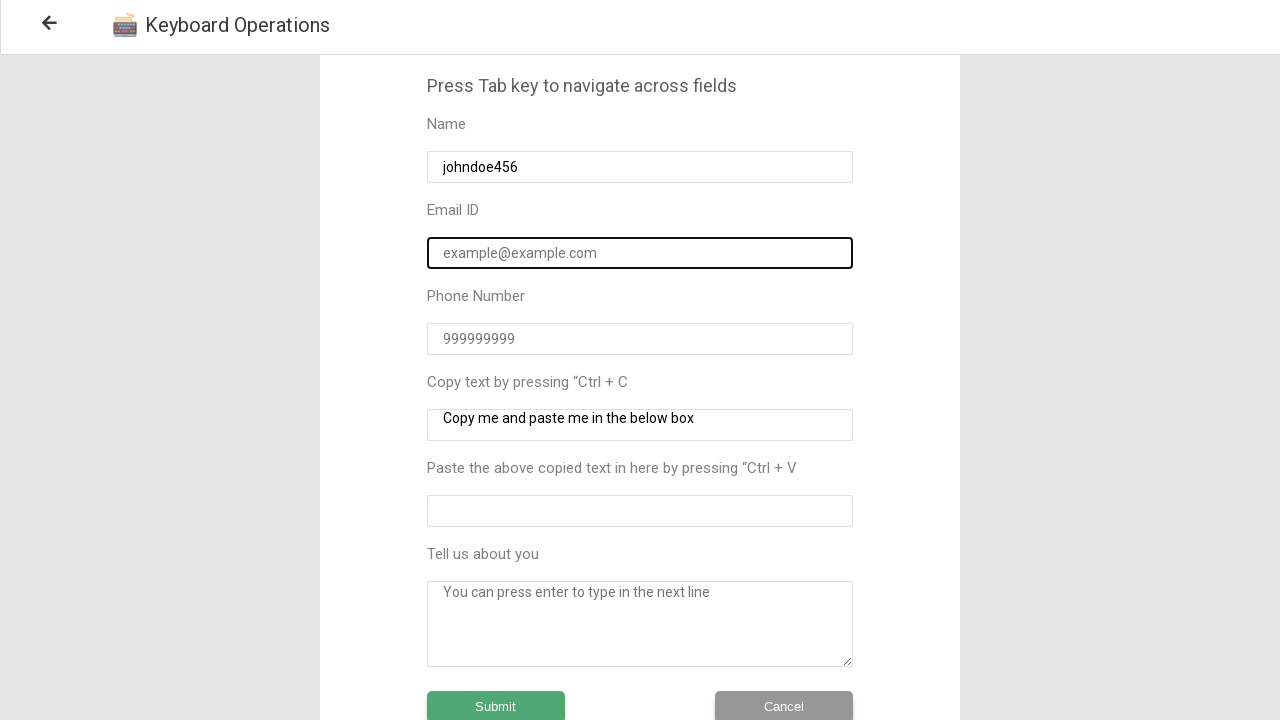

Filled email field with 'johndoe456@example.com' on xpath=//*[@id="root"]/div/div[2]/div[2]/div/div/div[2]/input[2]
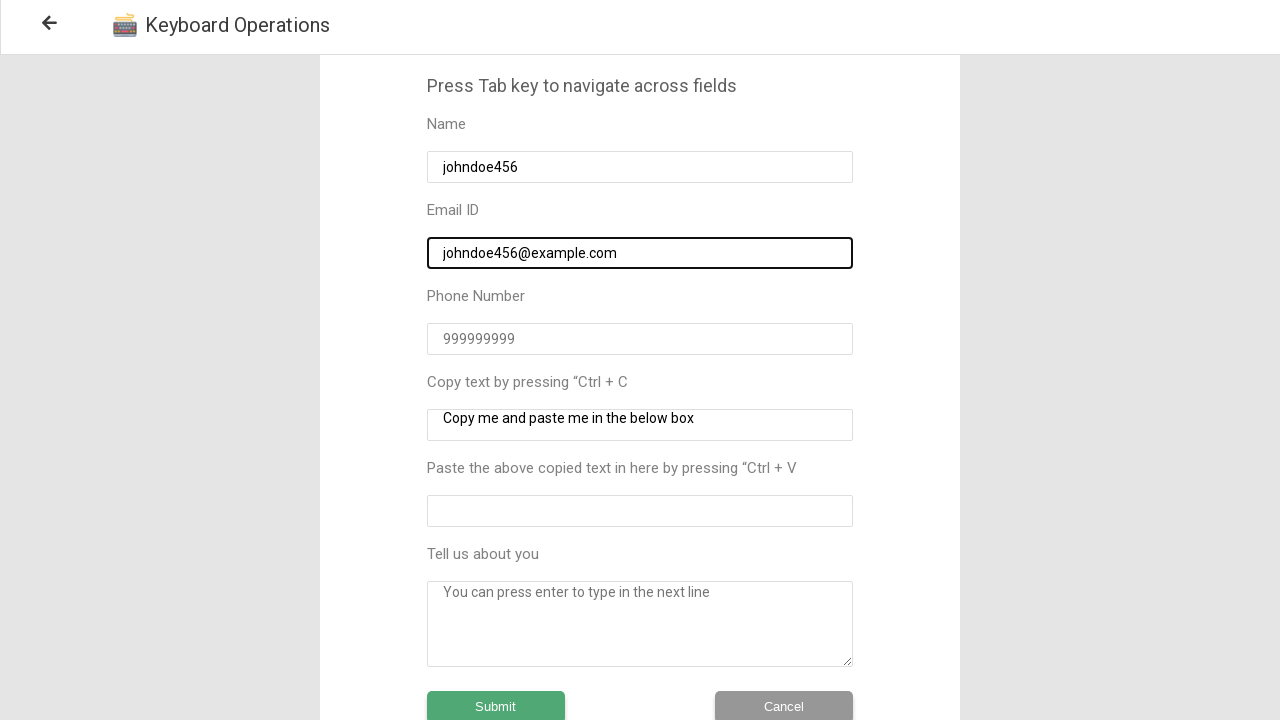

Pressed TAB key to navigate to next field
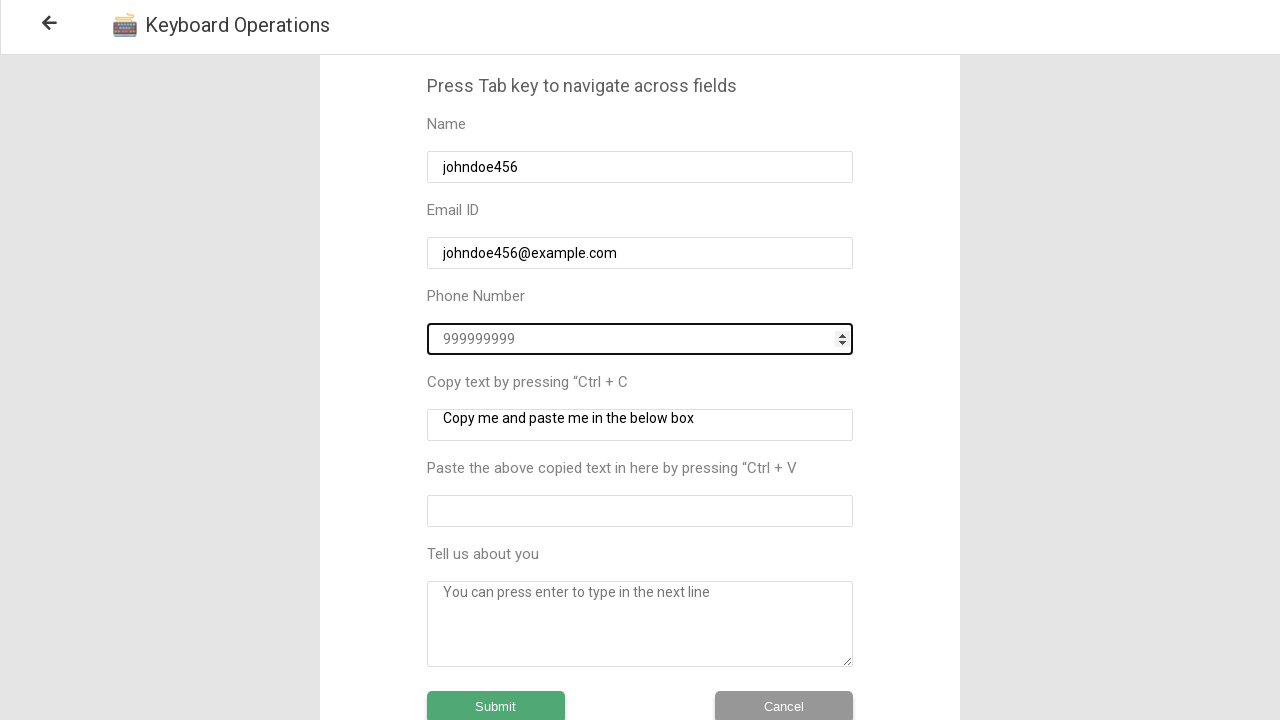

Filled phone number field with '9876543210' on xpath=//*[@id="root"]/div/div[2]/div[2]/div/div/div[2]/input[3]
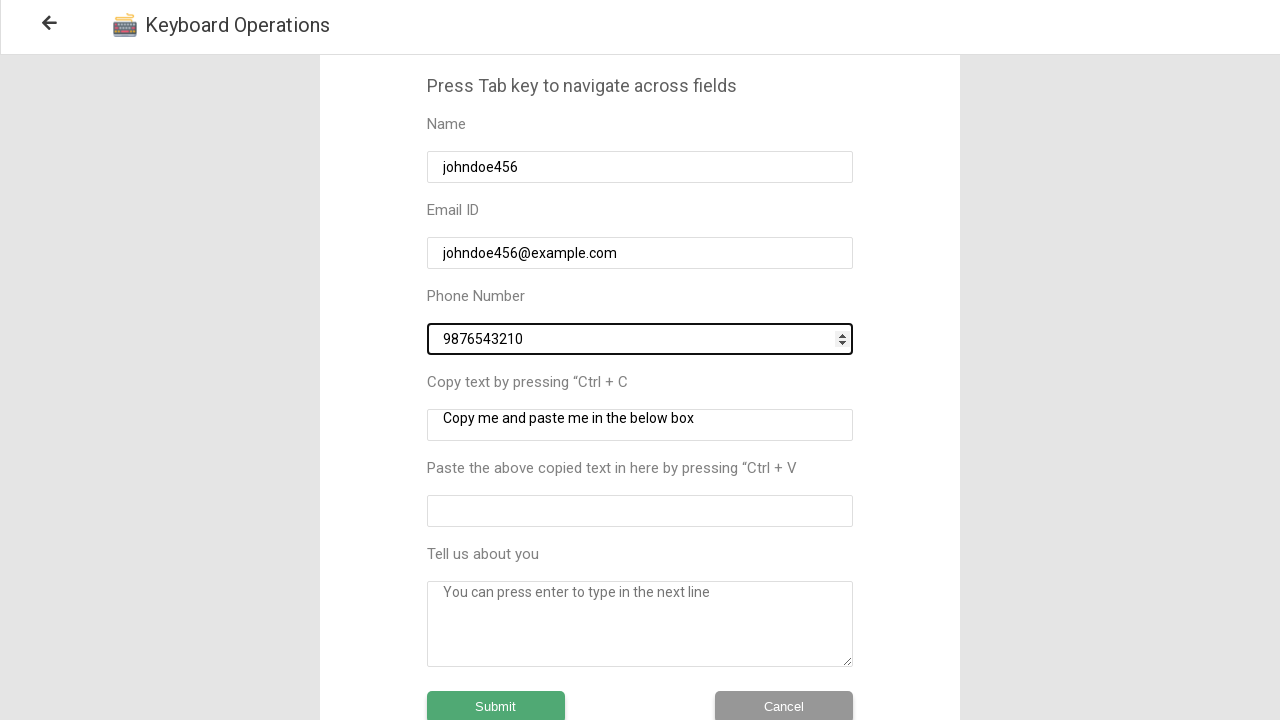

Pressed TAB key to navigate away from phone field
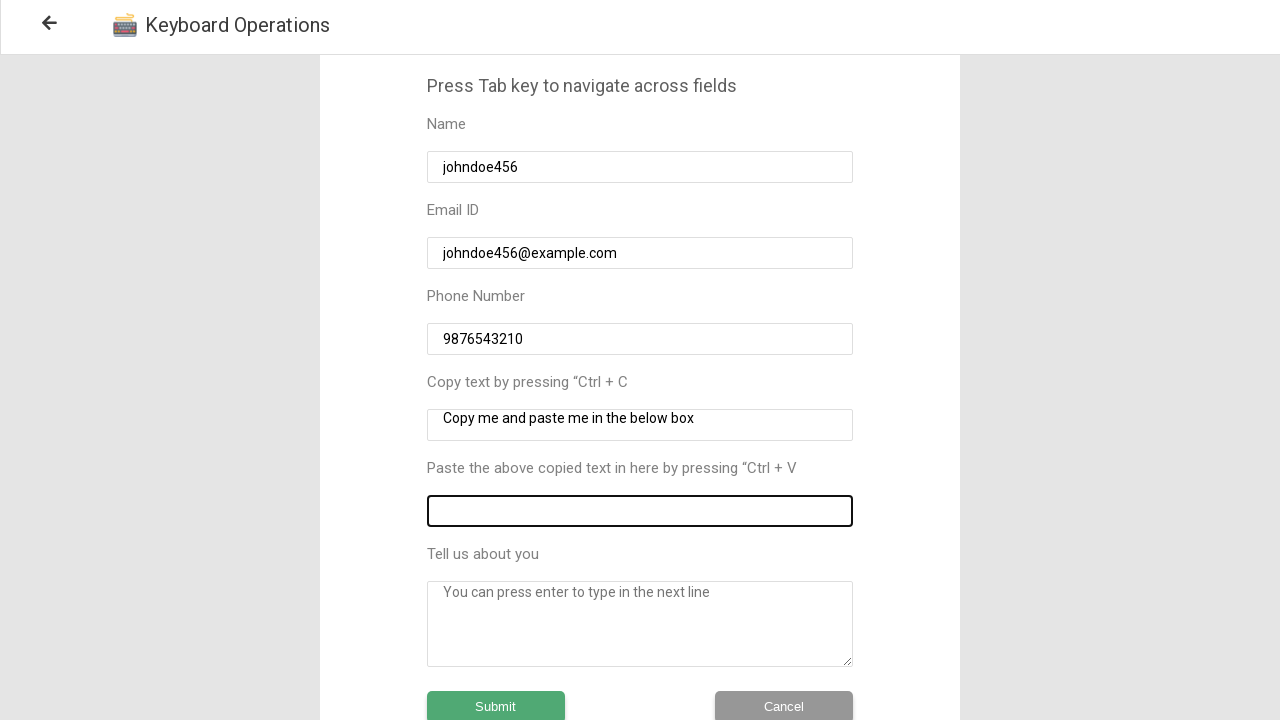

Waited 2 seconds for form interaction to complete
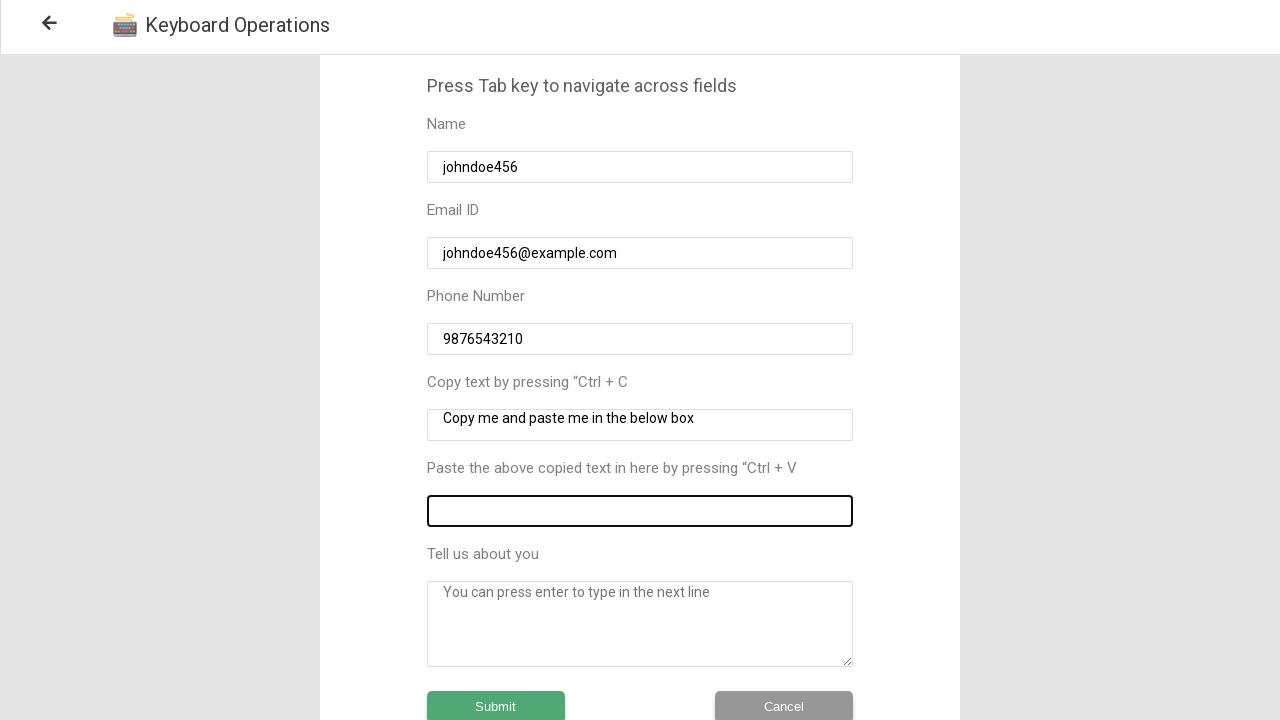

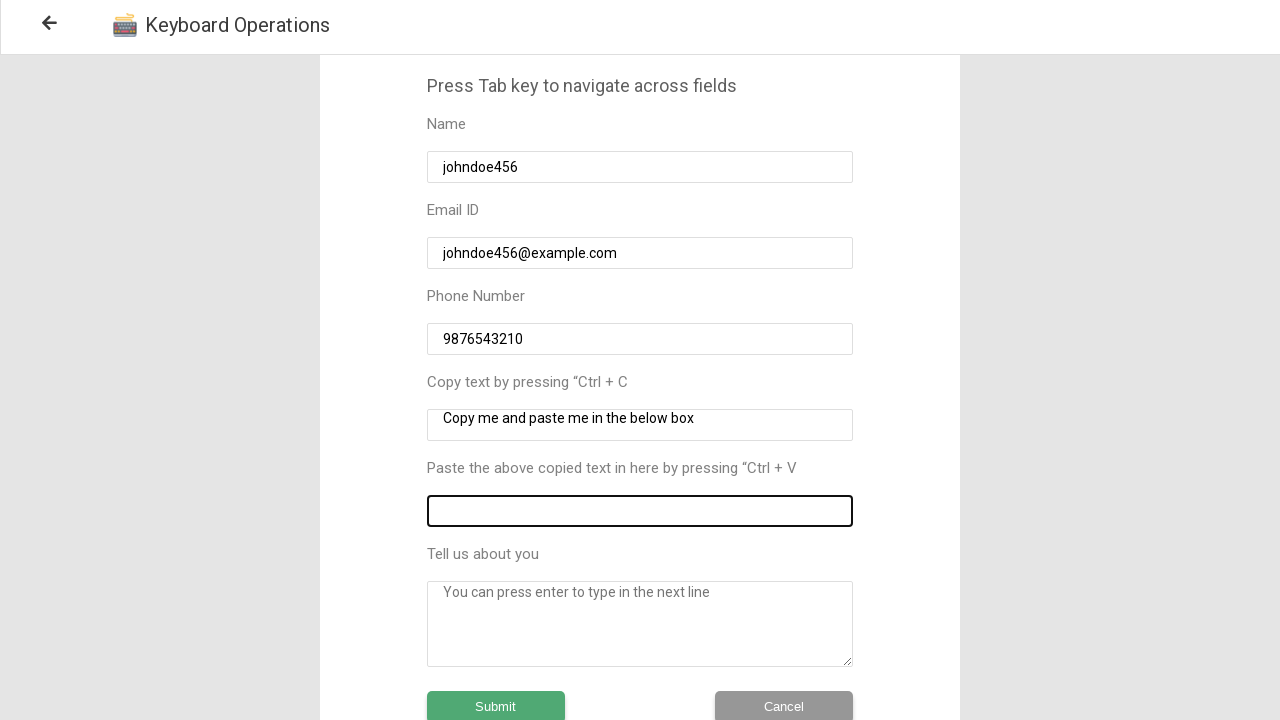